Tests file download functionality by navigating to a download page, clicking a download link, and verifying a file is downloaded.

Starting URL: https://the-internet.herokuapp.com/download

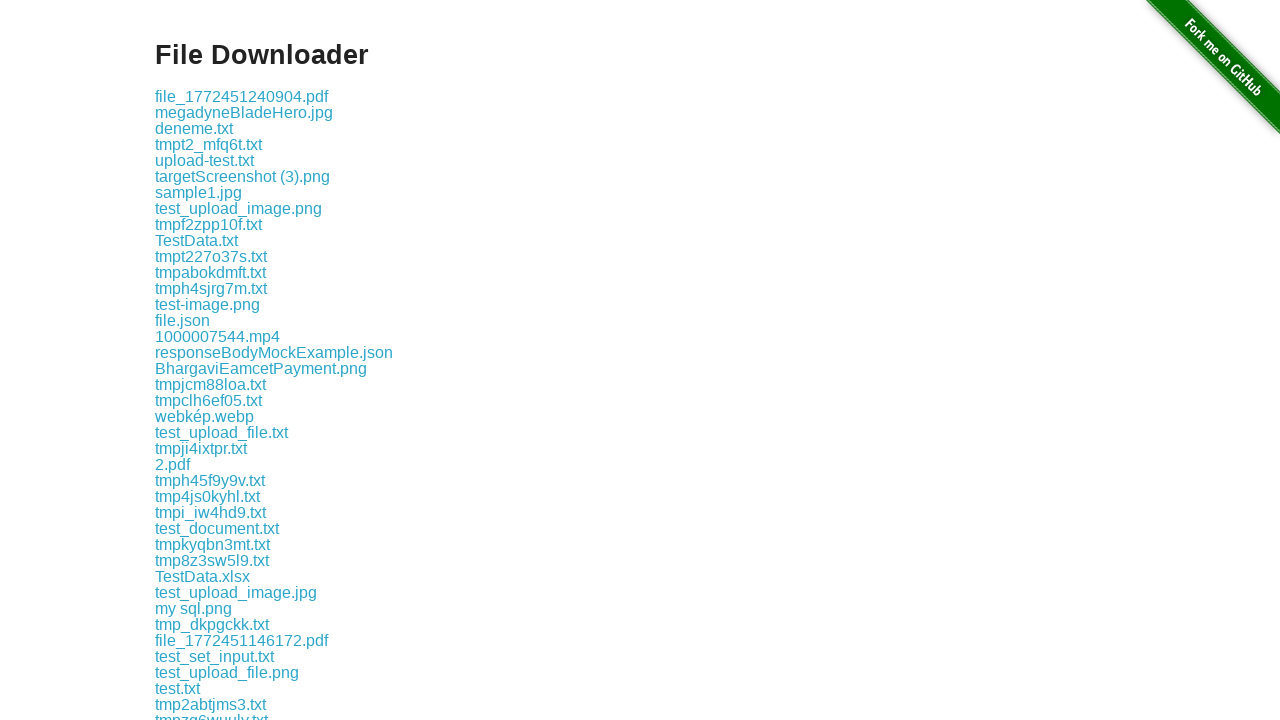

Located the first download link on the page
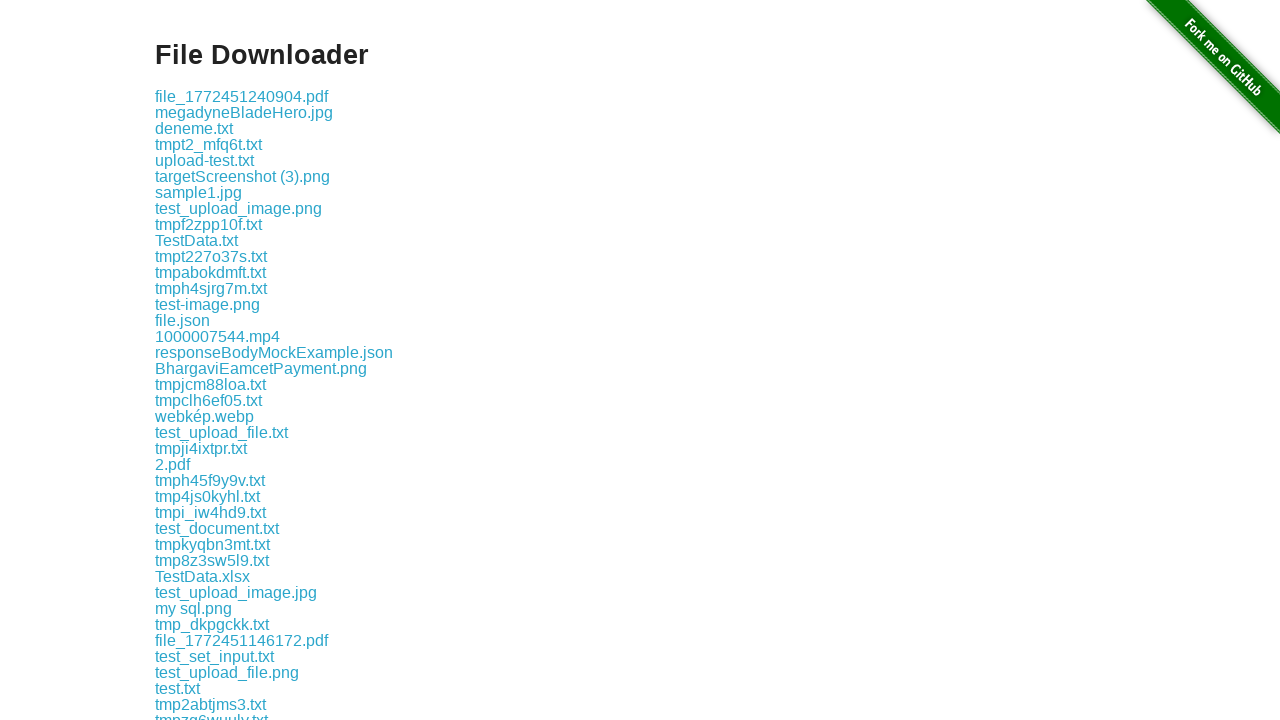

Clicked the download link at (242, 96) on .example a >> nth=0
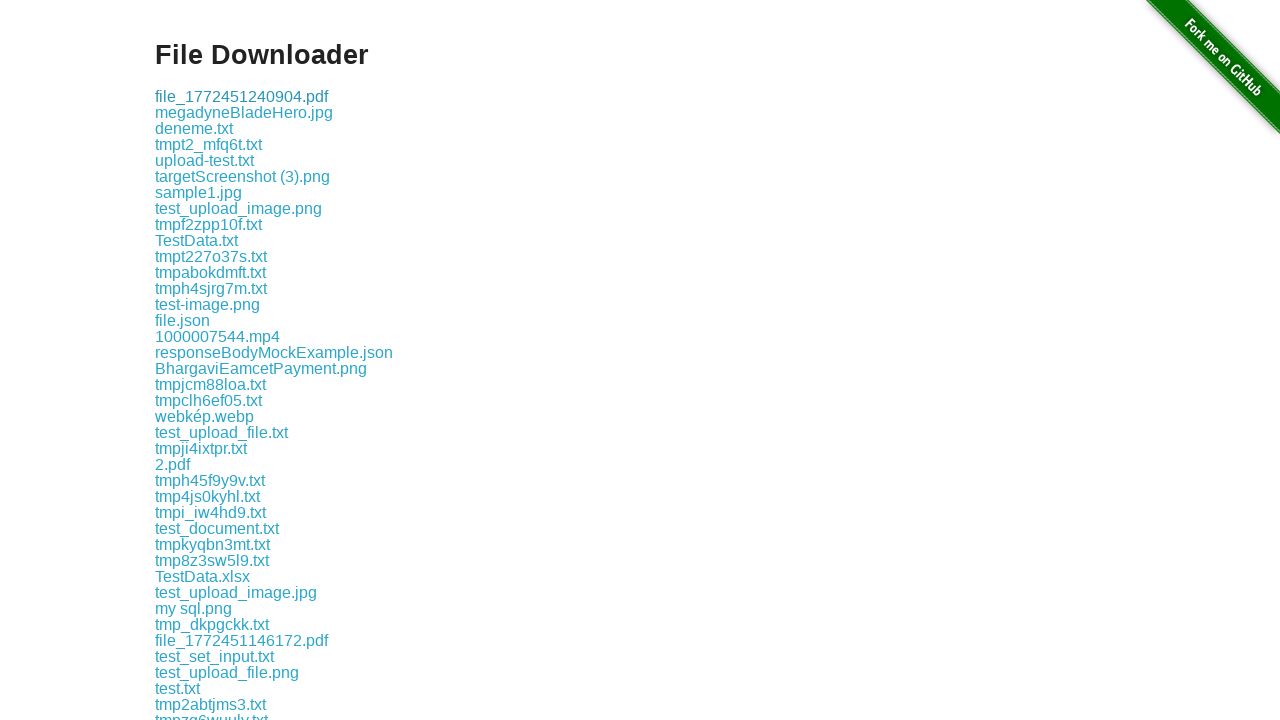

Waited 3 seconds for download to complete
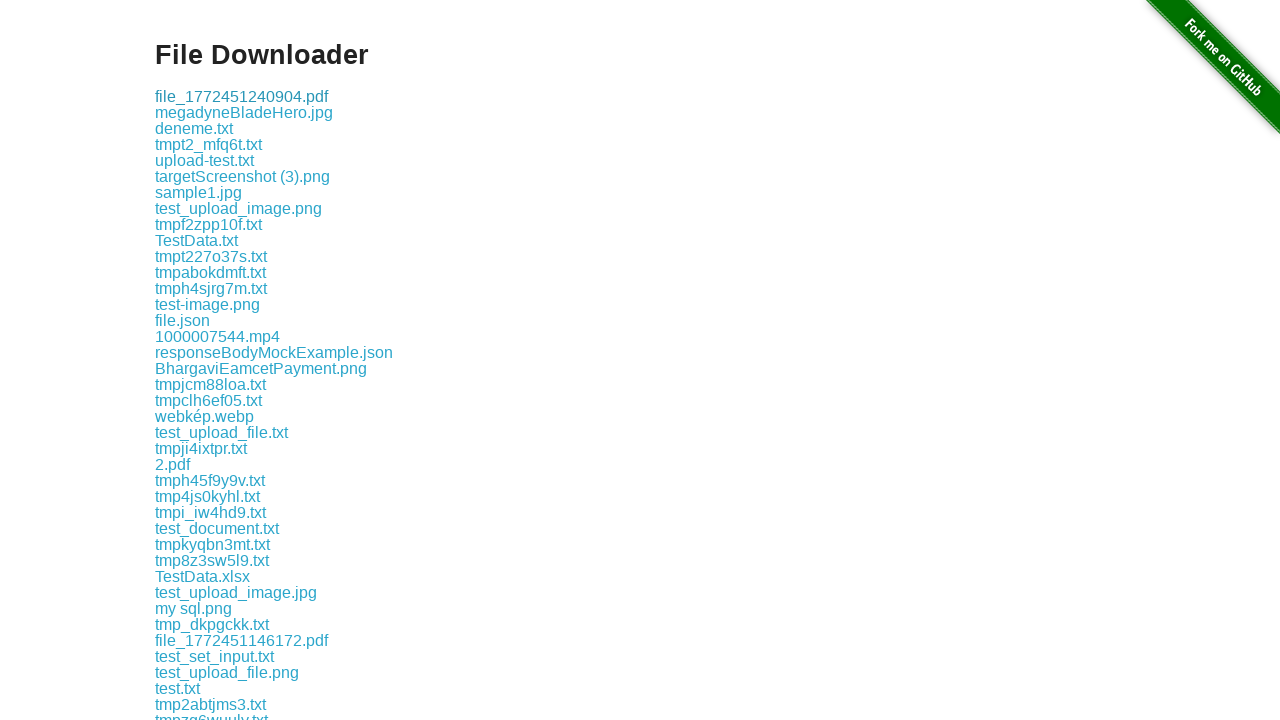

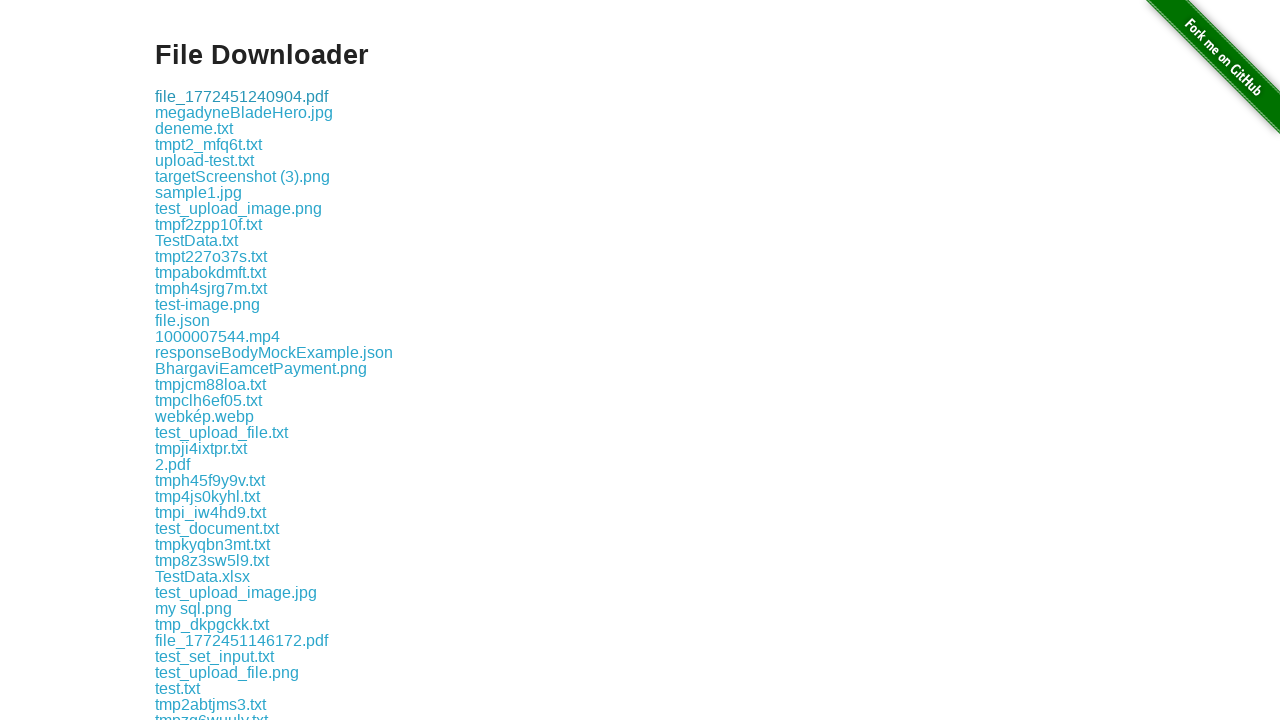